Tests window switching in a browser-agnostic way by finding the new window handle after clicking a link

Starting URL: http://the-internet.herokuapp.com/windows

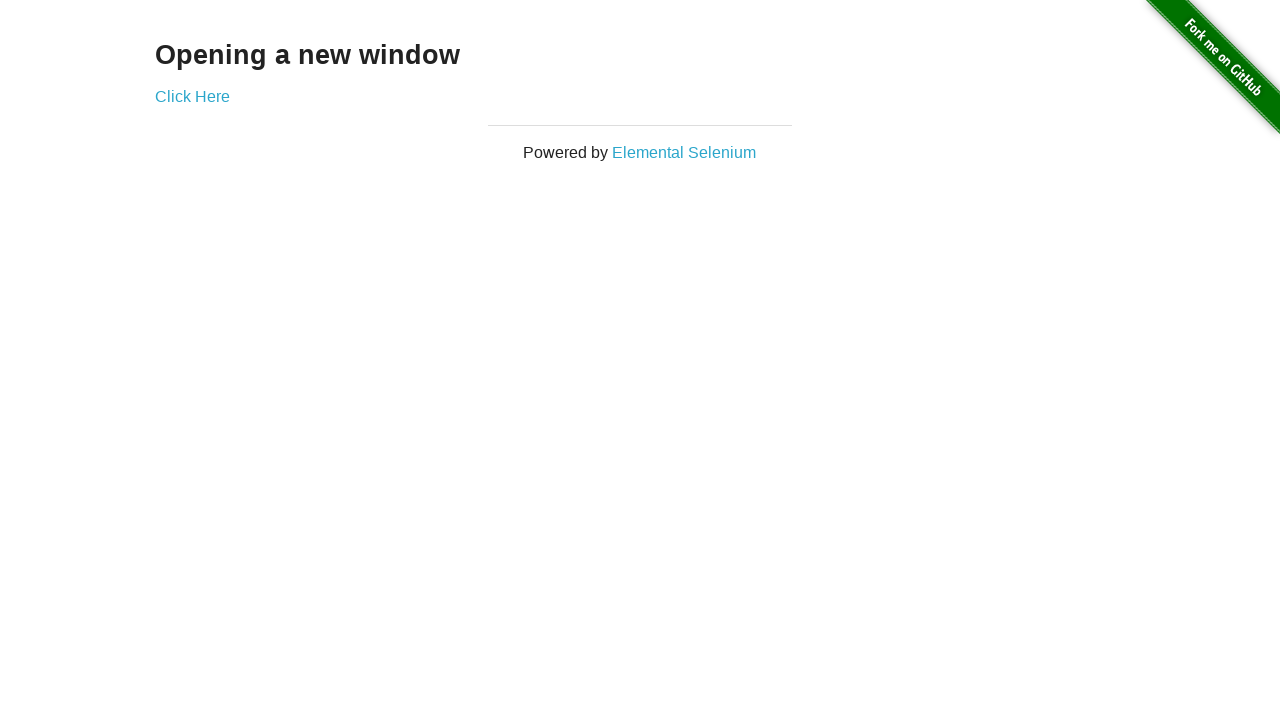

Stored reference to original page
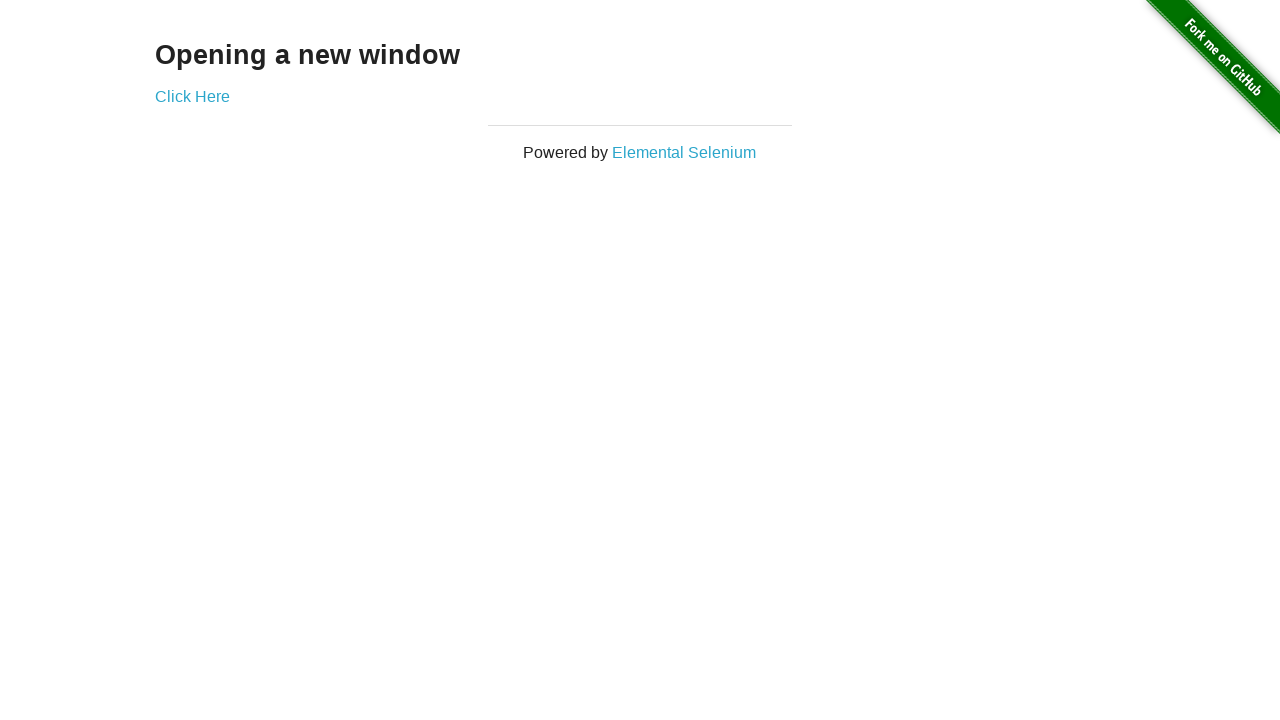

Clicked link to open new window at (192, 96) on .example a
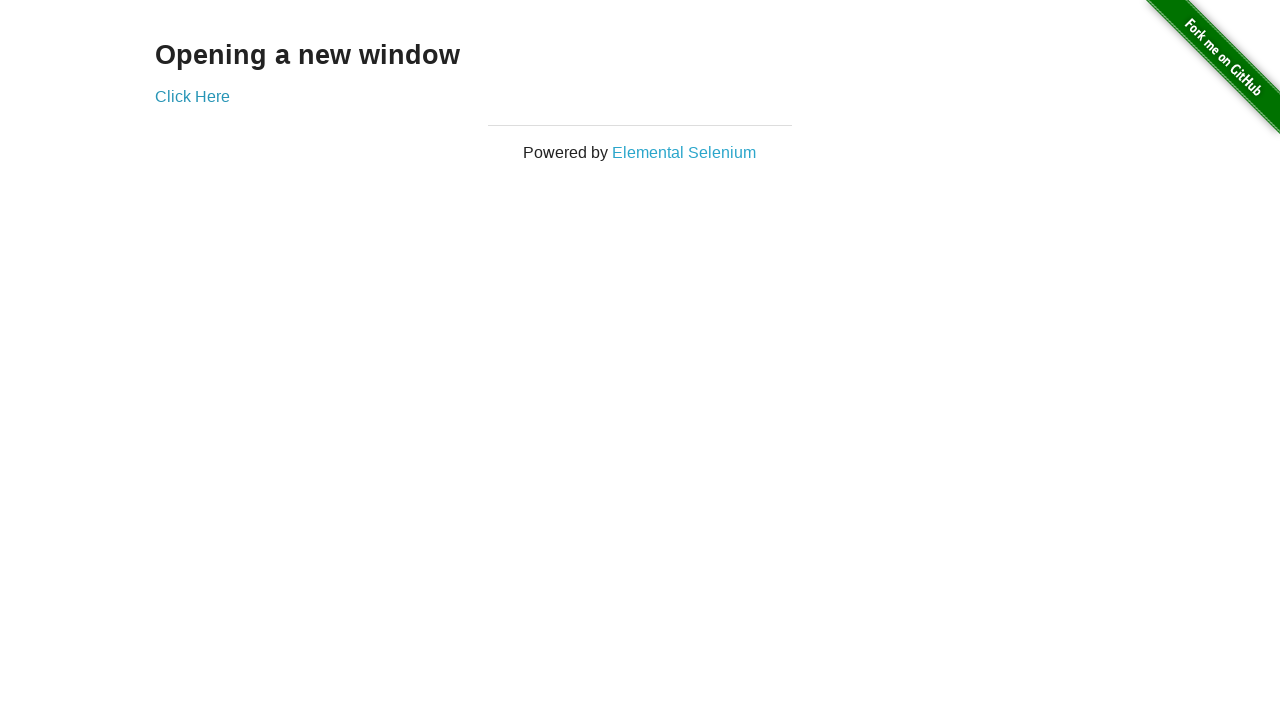

Captured new window handle
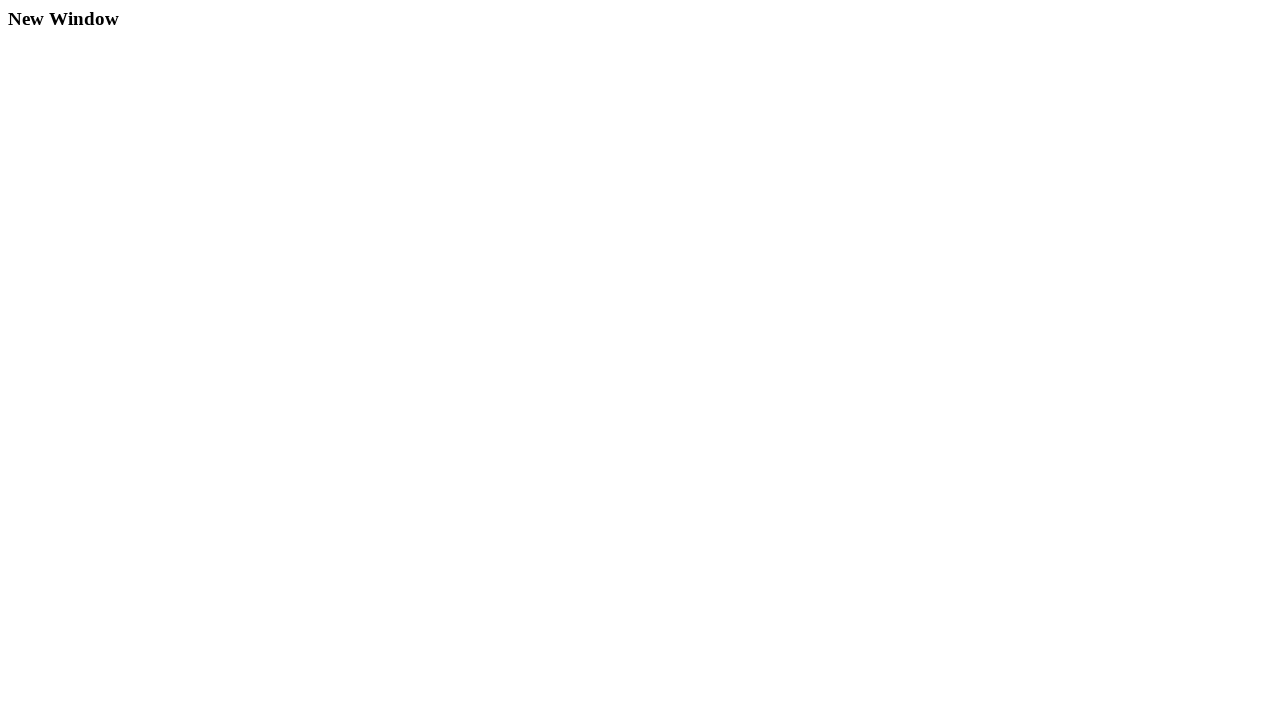

New window finished loading
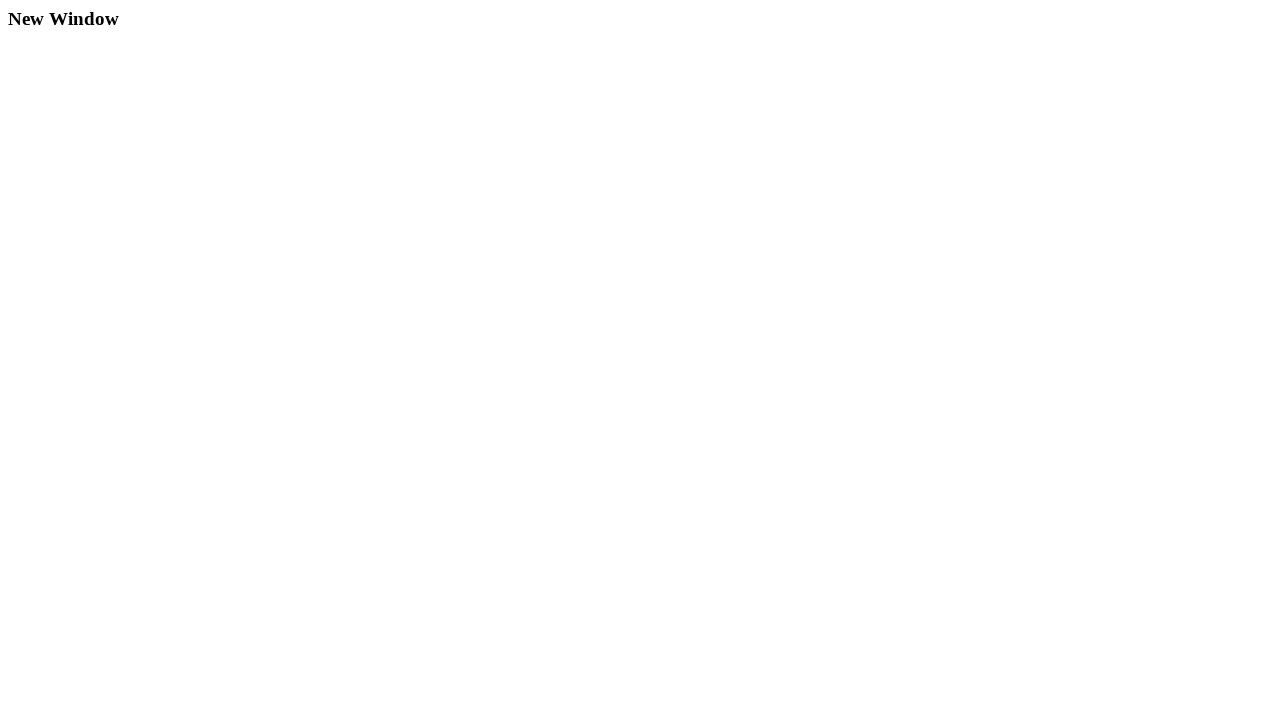

Verified new window title is 'New Window'
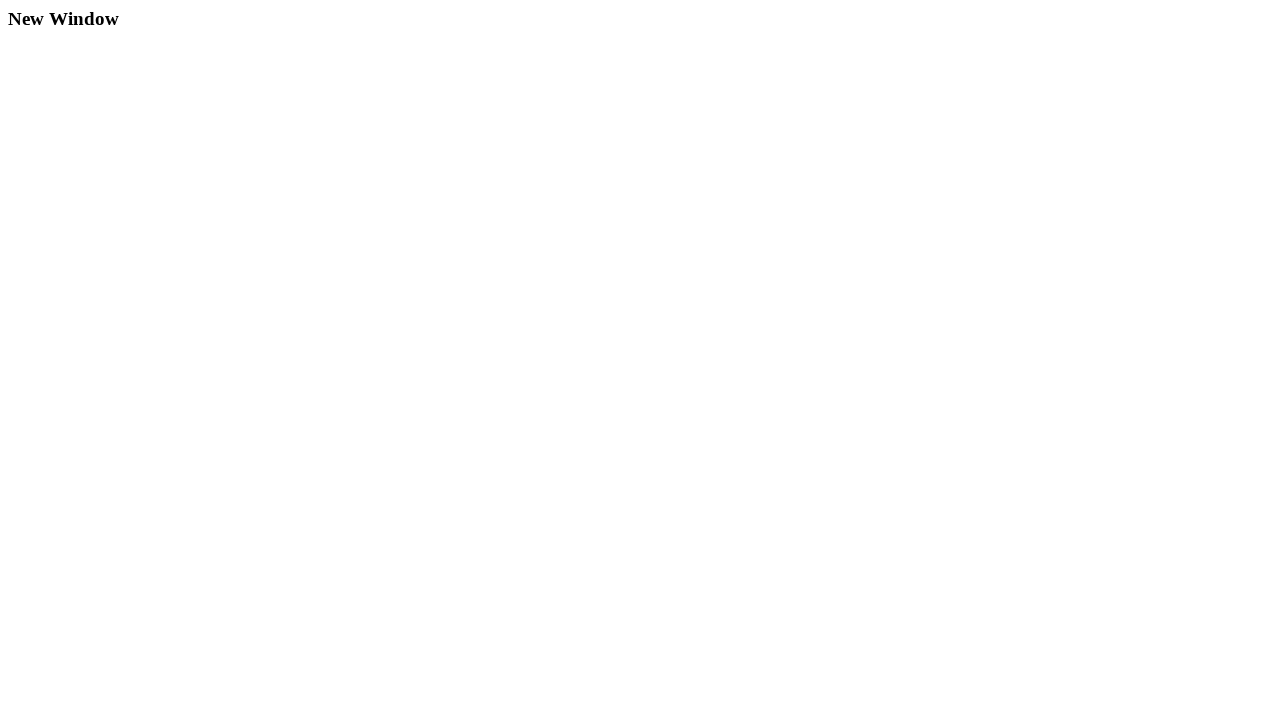

Verified original window title is not 'New Window'
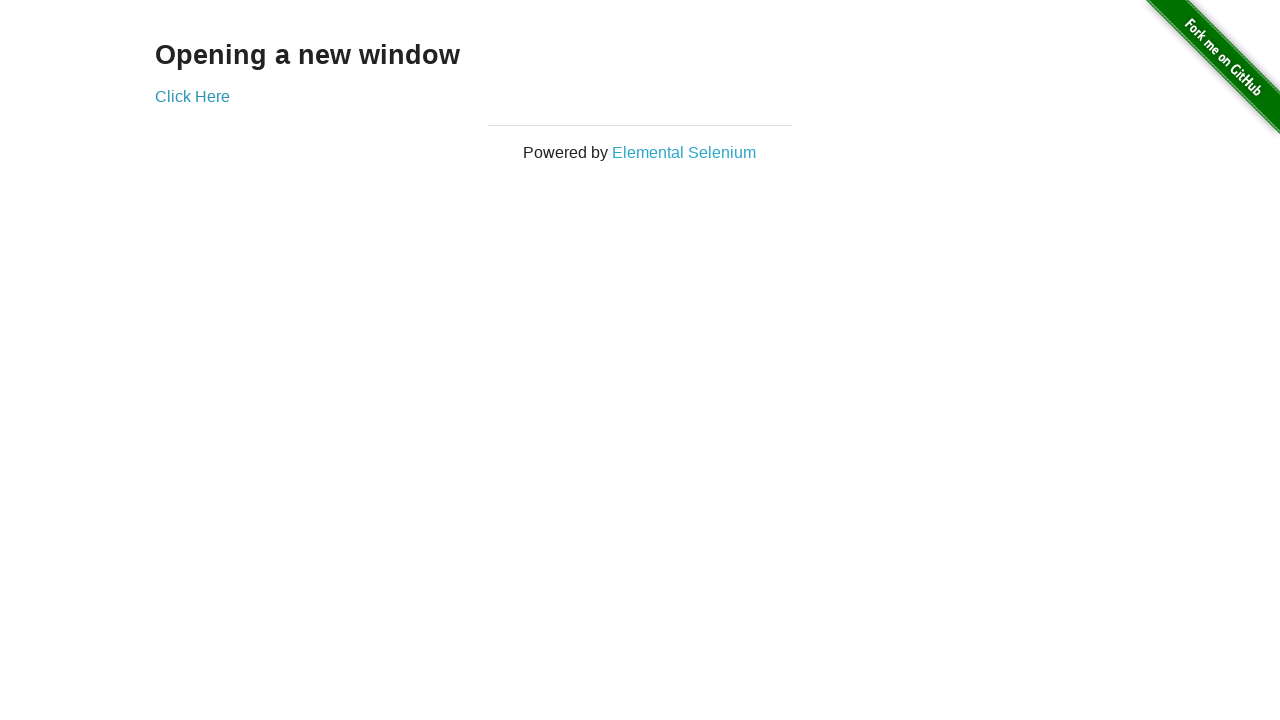

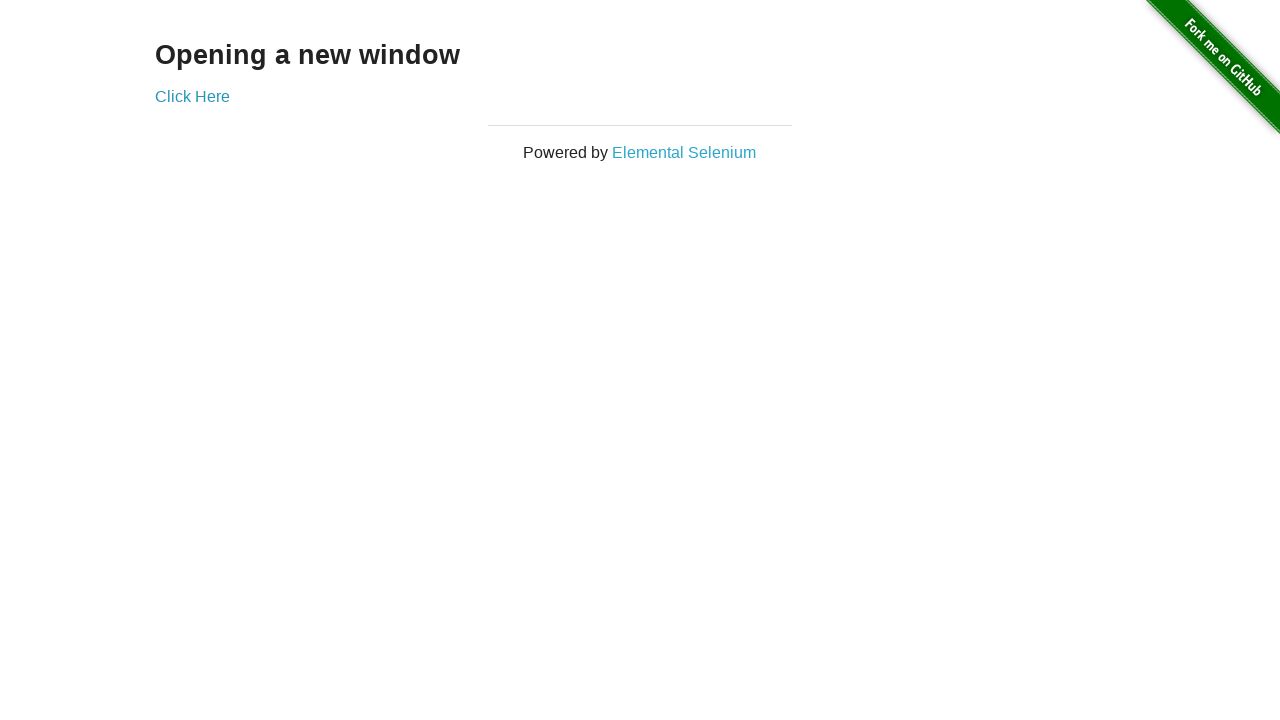